Tests that a todo item is removed if an empty string is entered while editing

Starting URL: https://demo.playwright.dev/todomvc

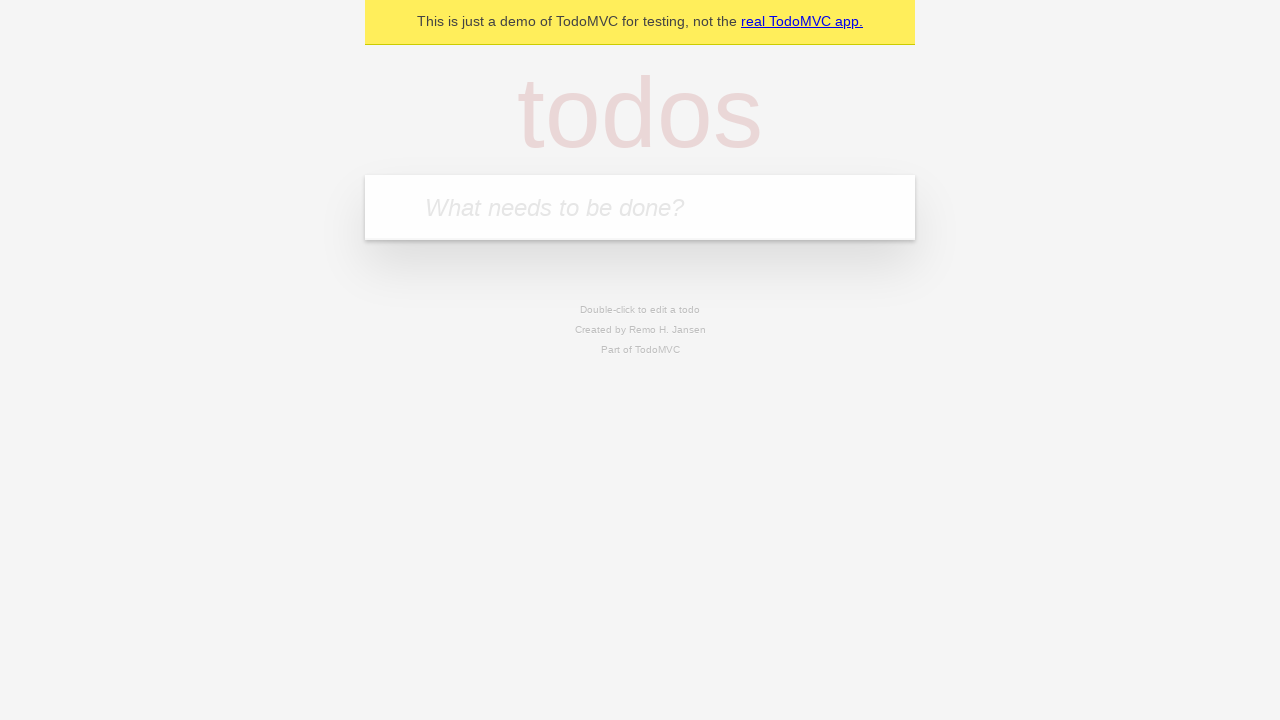

Filled input field with 'buy some cheese' on internal:attr=[placeholder="What needs to be done?"i]
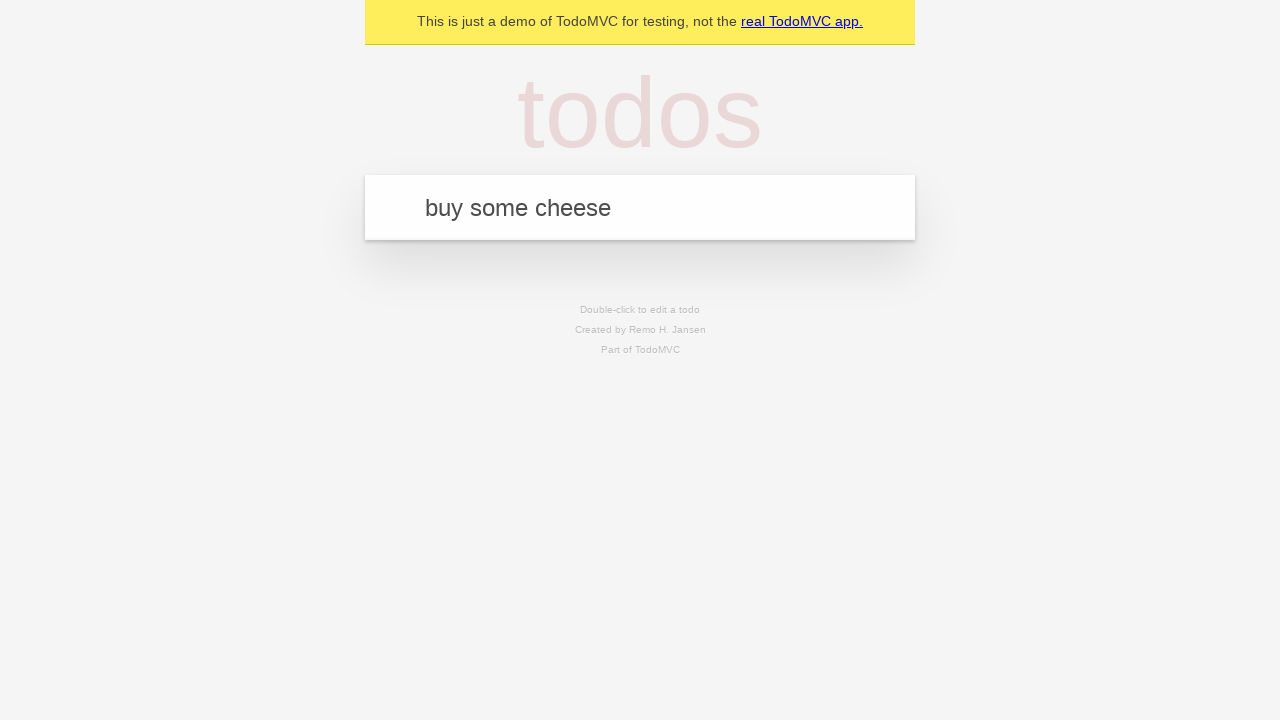

Pressed Enter to add first todo item on internal:attr=[placeholder="What needs to be done?"i]
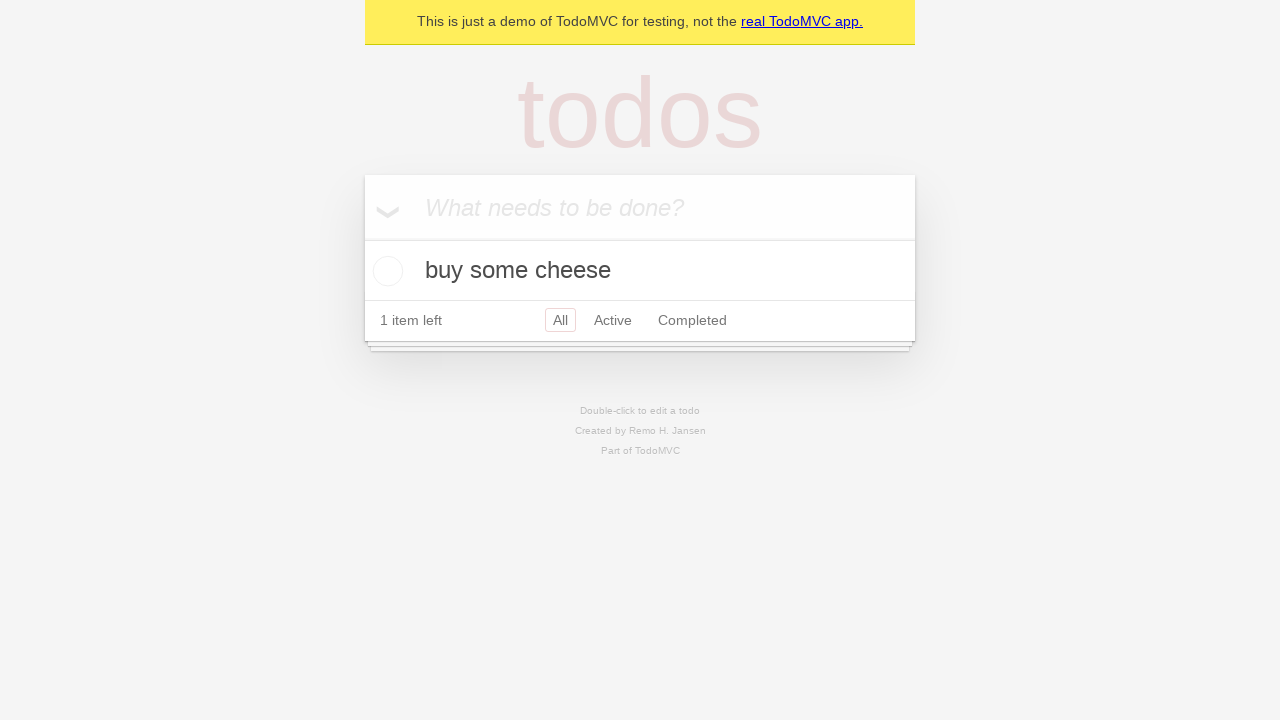

Filled input field with 'feed the cat' on internal:attr=[placeholder="What needs to be done?"i]
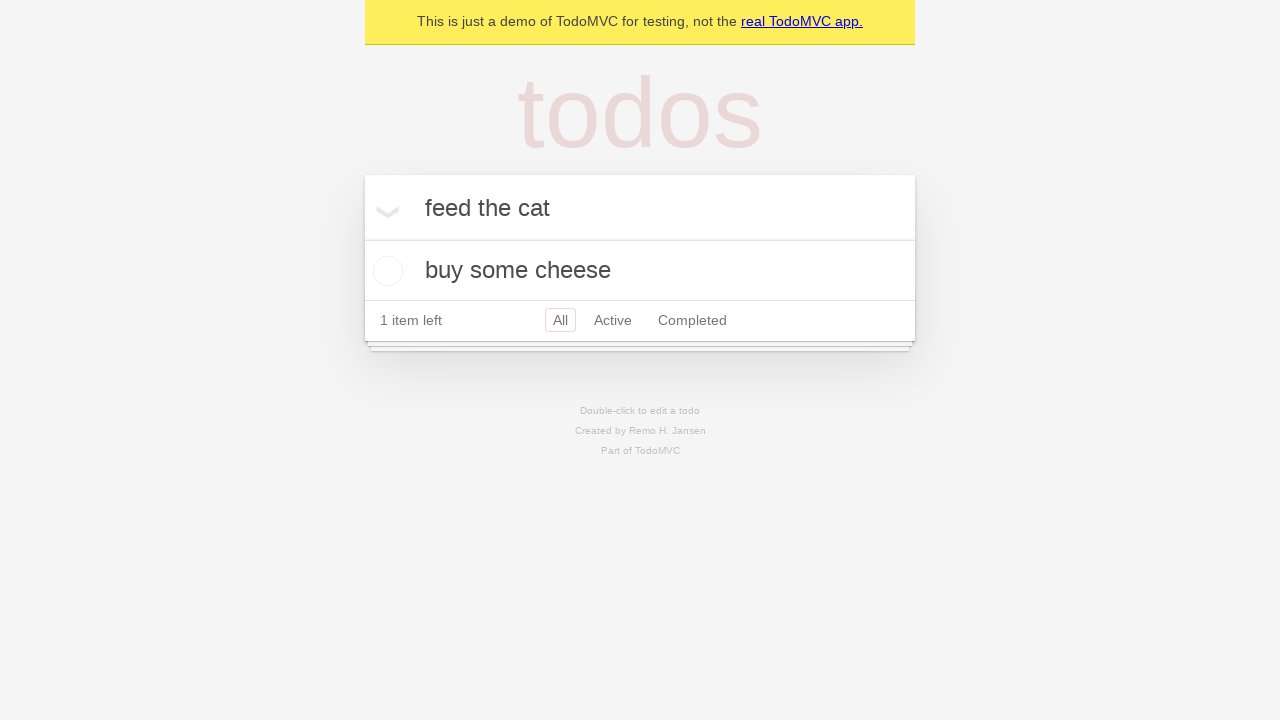

Pressed Enter to add second todo item on internal:attr=[placeholder="What needs to be done?"i]
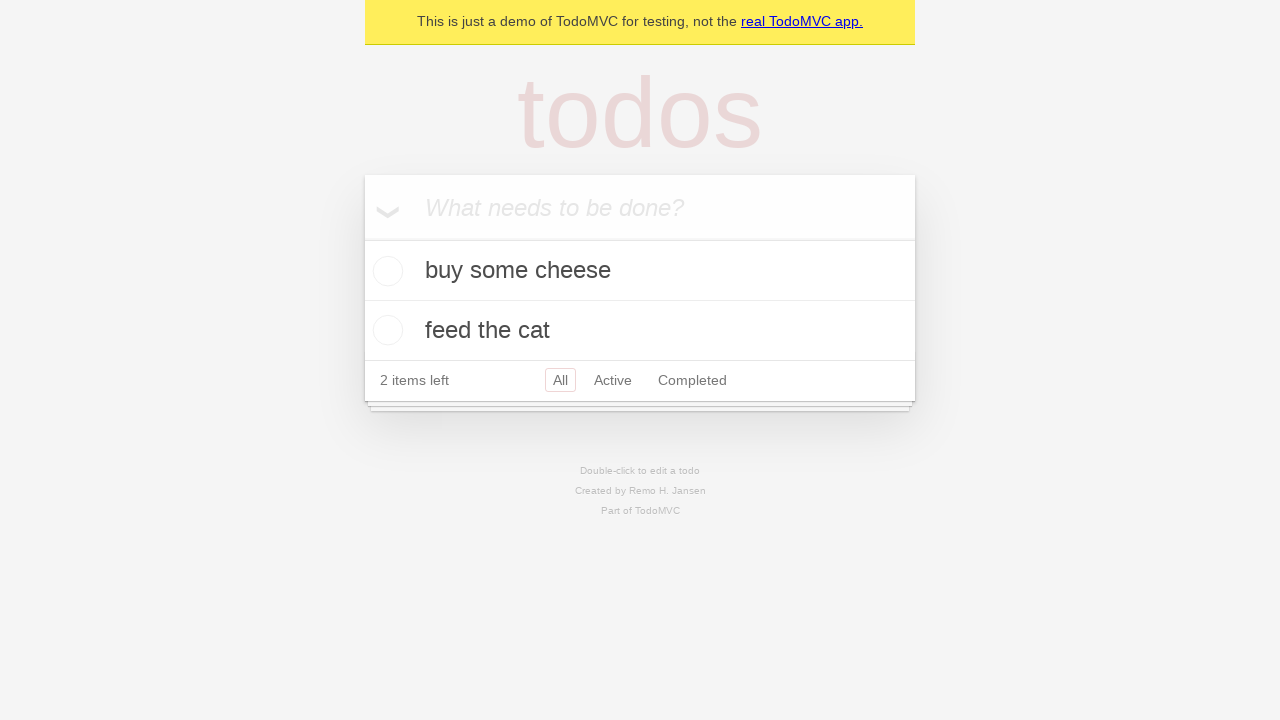

Filled input field with 'book a doctors appointment' on internal:attr=[placeholder="What needs to be done?"i]
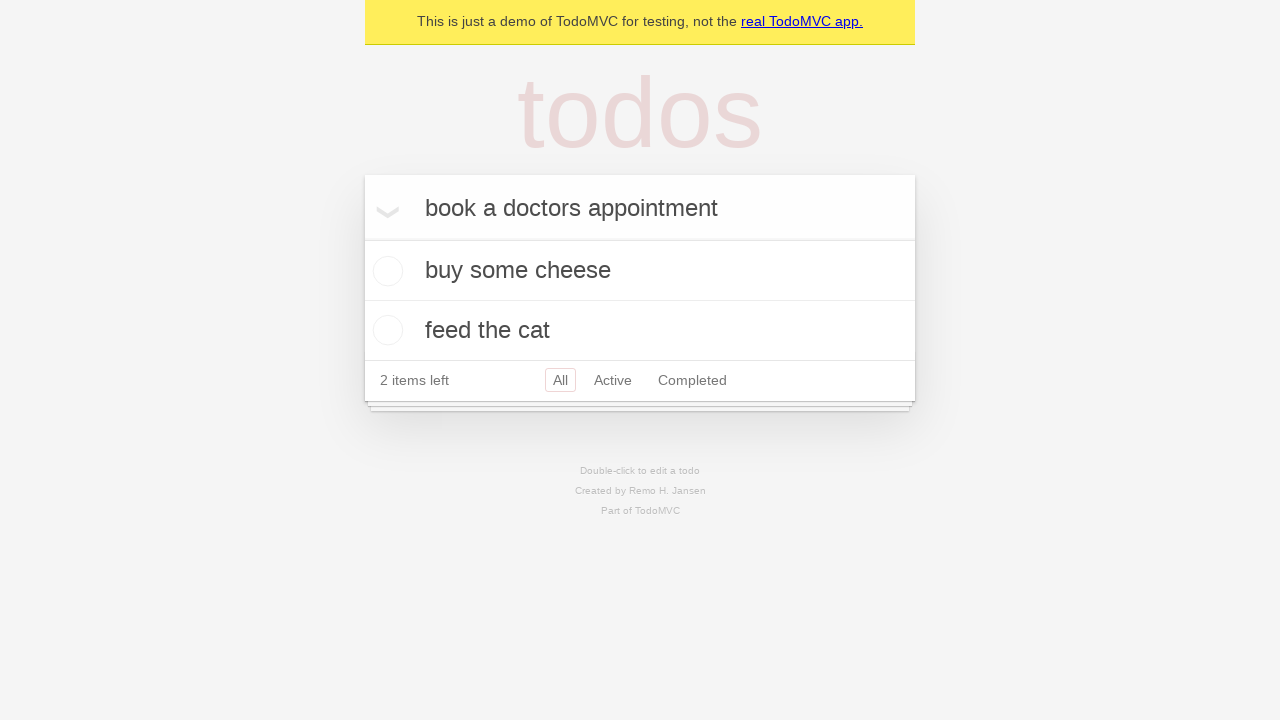

Pressed Enter to add third todo item on internal:attr=[placeholder="What needs to be done?"i]
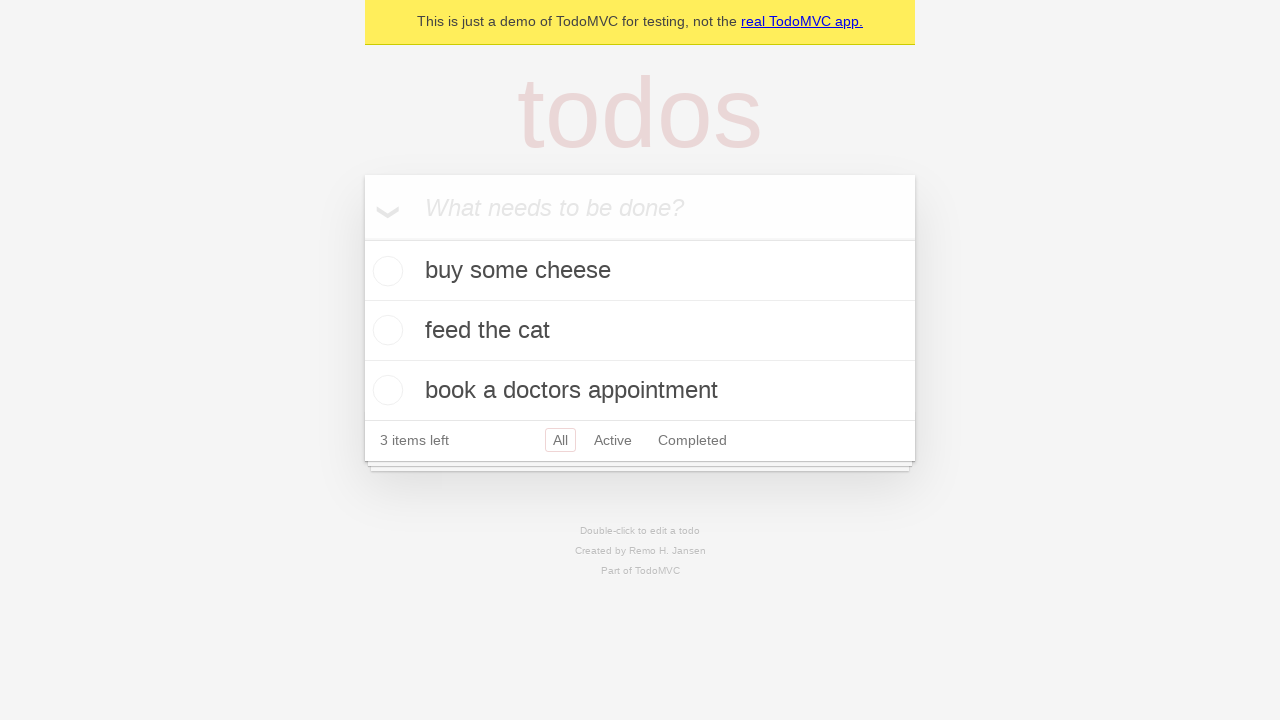

Double-clicked second todo item to enter edit mode at (640, 331) on internal:testid=[data-testid="todo-item"s] >> nth=1
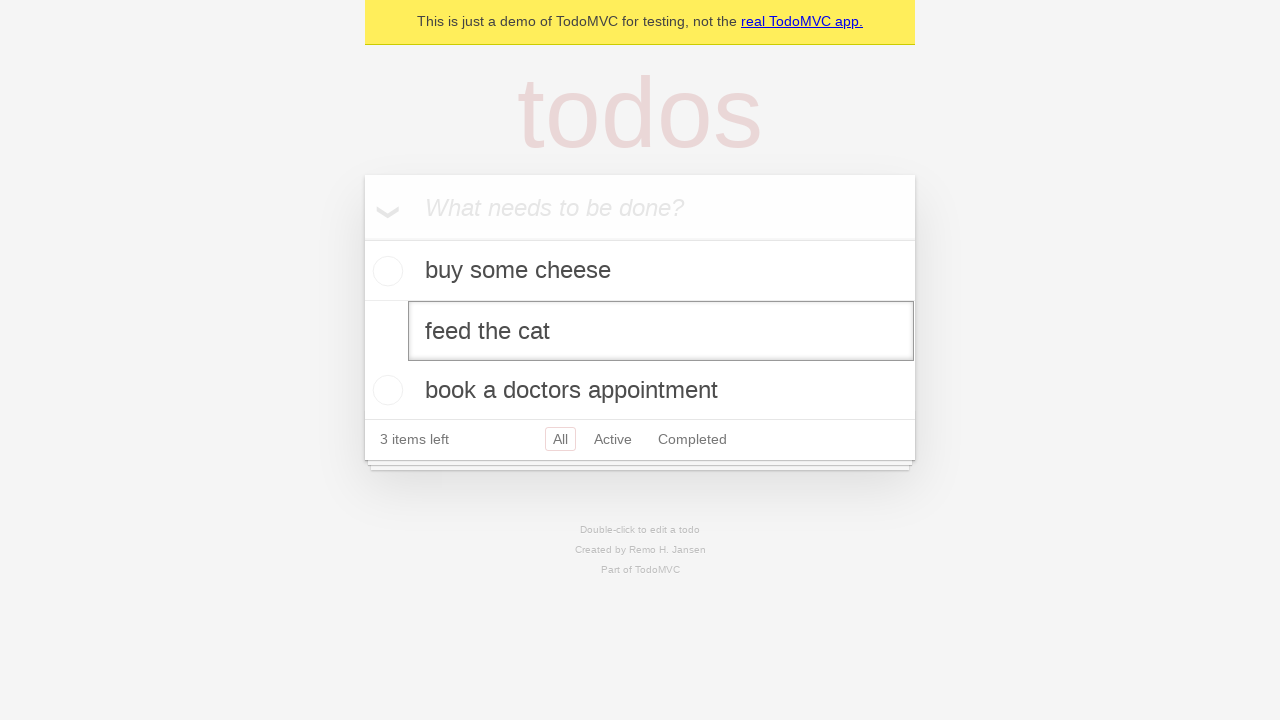

Cleared the edit field to empty string on internal:testid=[data-testid="todo-item"s] >> nth=1 >> internal:role=textbox[nam
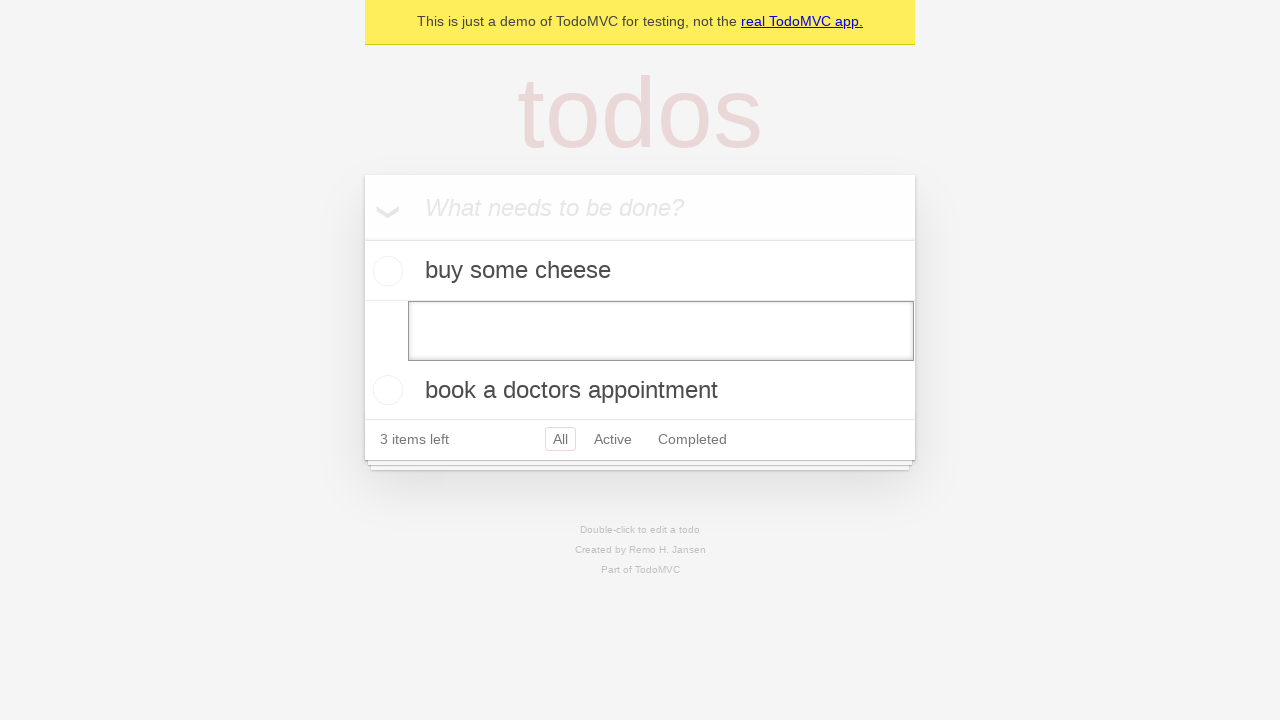

Pressed Enter with empty text to remove the todo item on internal:testid=[data-testid="todo-item"s] >> nth=1 >> internal:role=textbox[nam
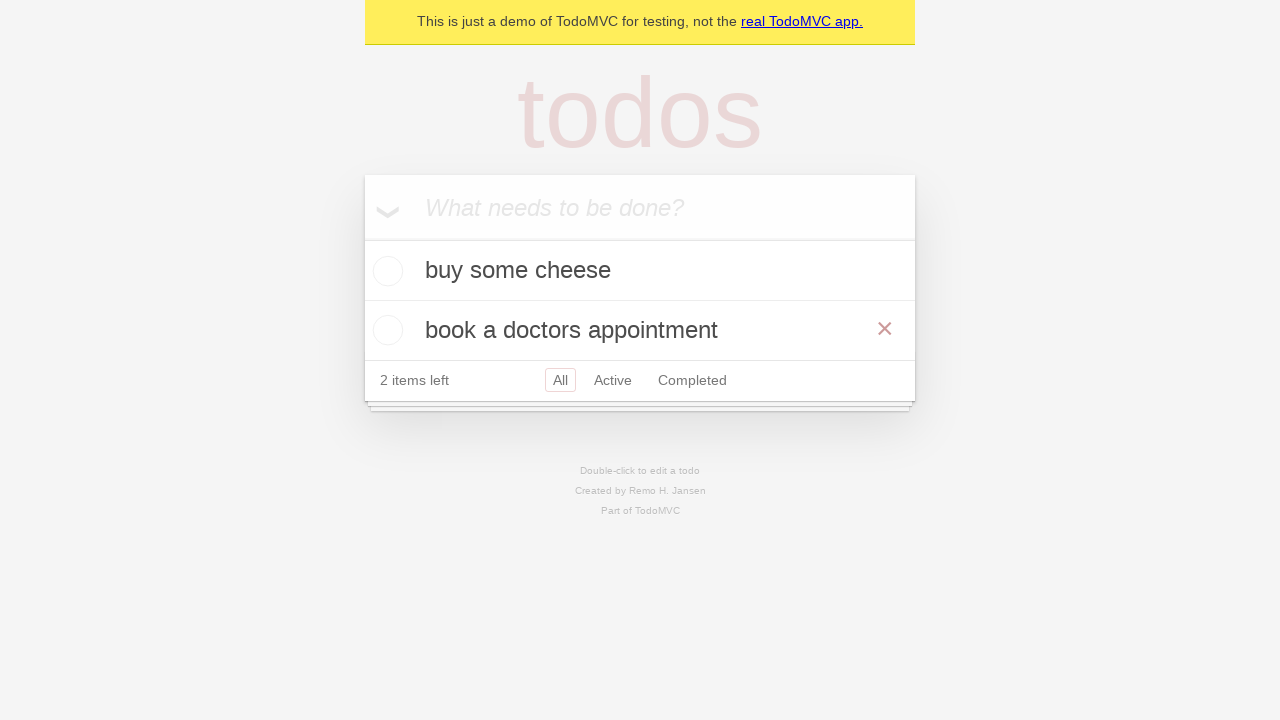

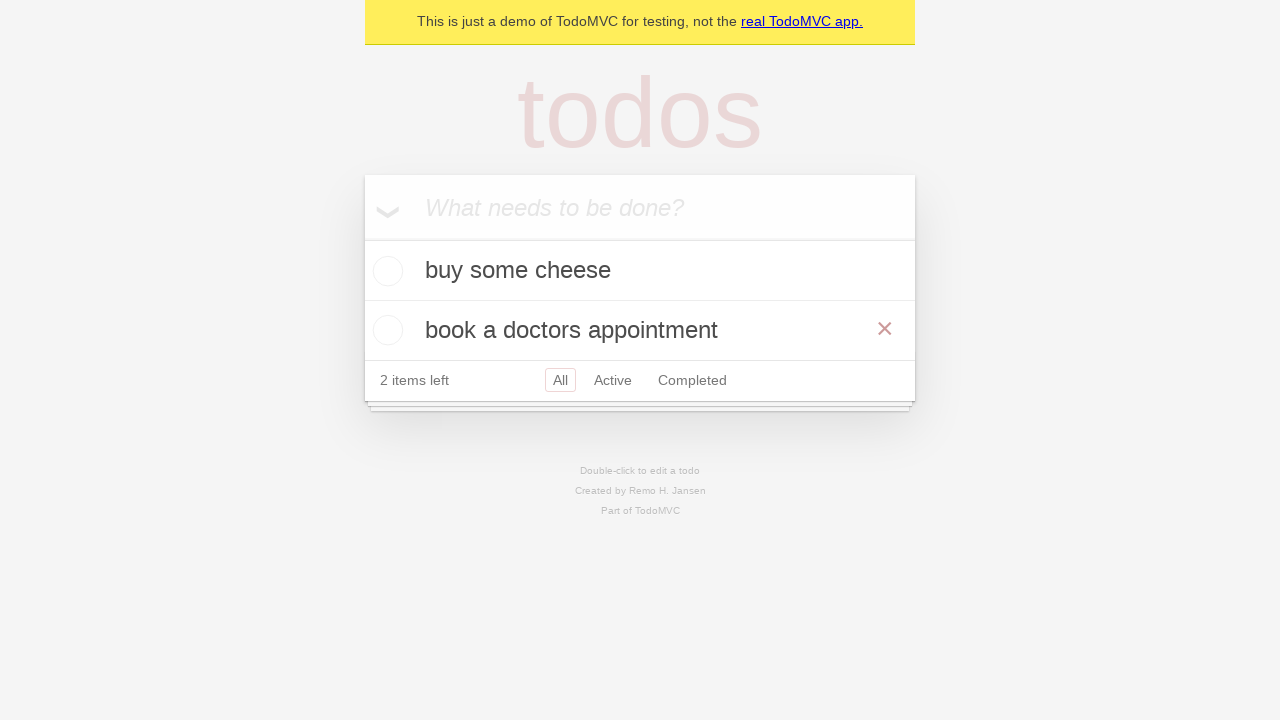